Tests web form accessibility by using keyboard navigation (Tab key) to fill out and interact with various form elements including text inputs, dropdowns, checkboxes, and radio buttons

Starting URL: https://www.selenium.dev/selenium/web/web-form.html

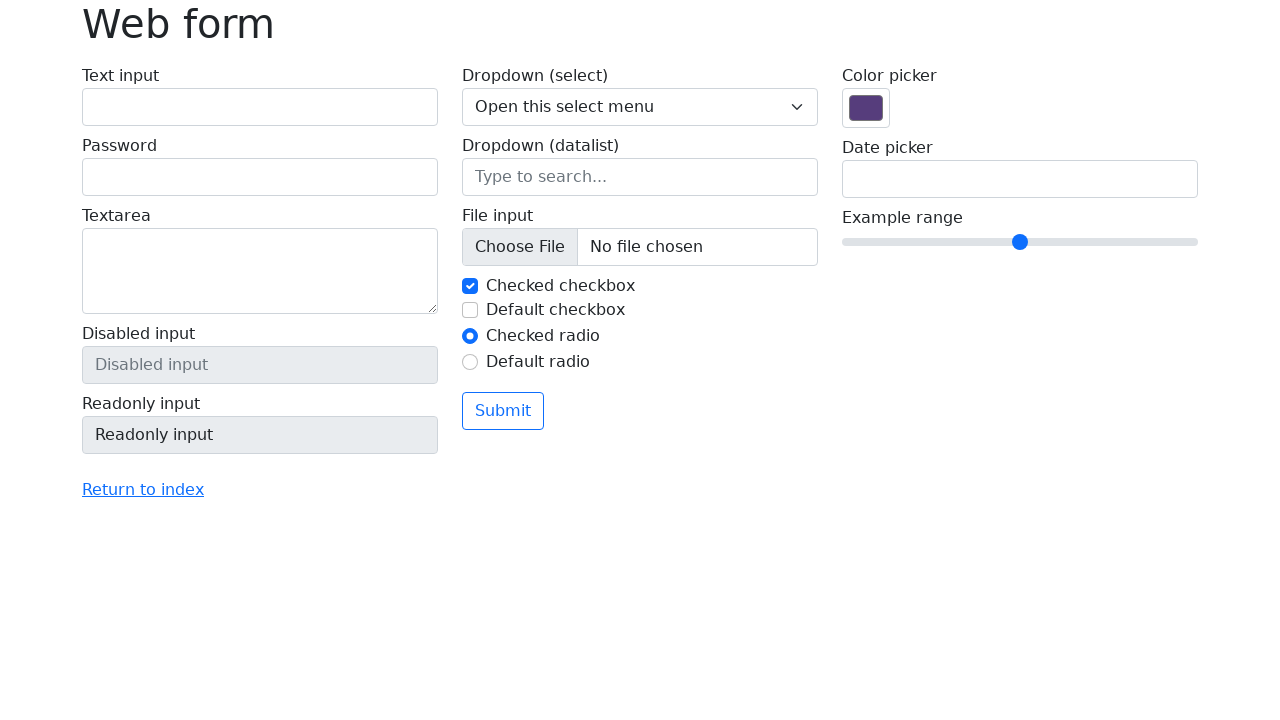

Pressed Tab to navigate to first form field
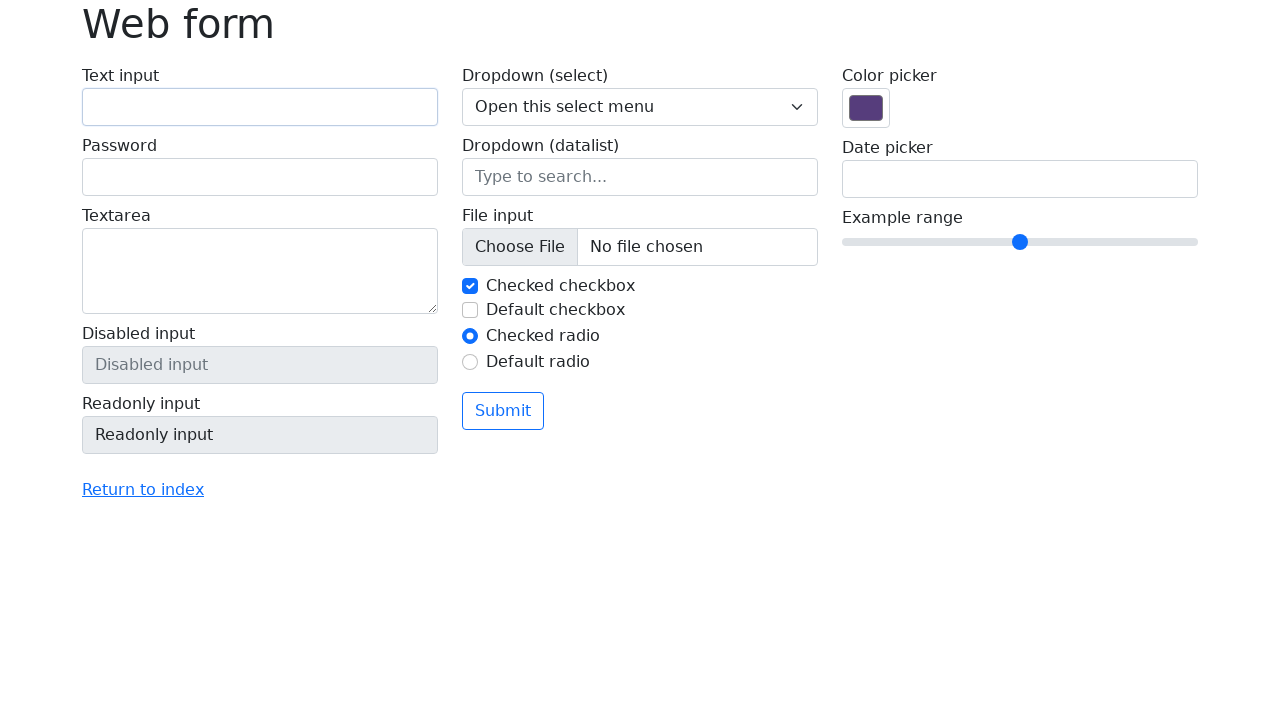

Entered 'john' in text input field
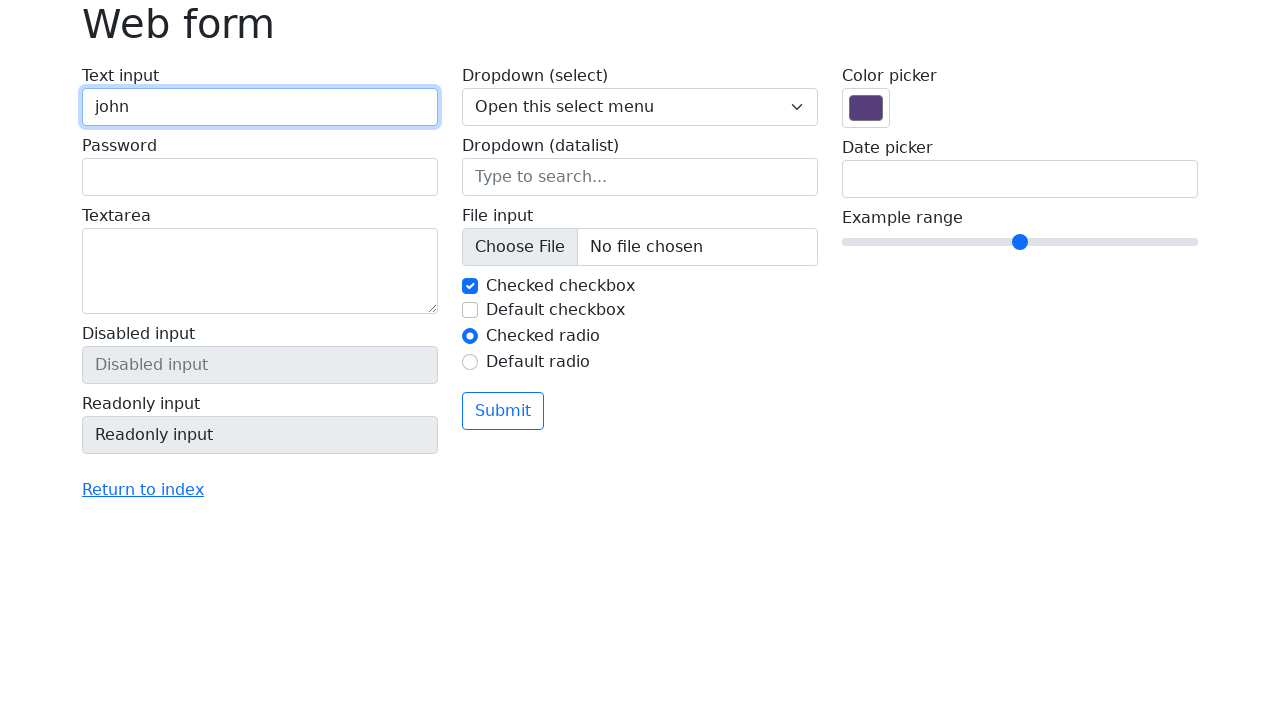

Pressed Tab to navigate to password field
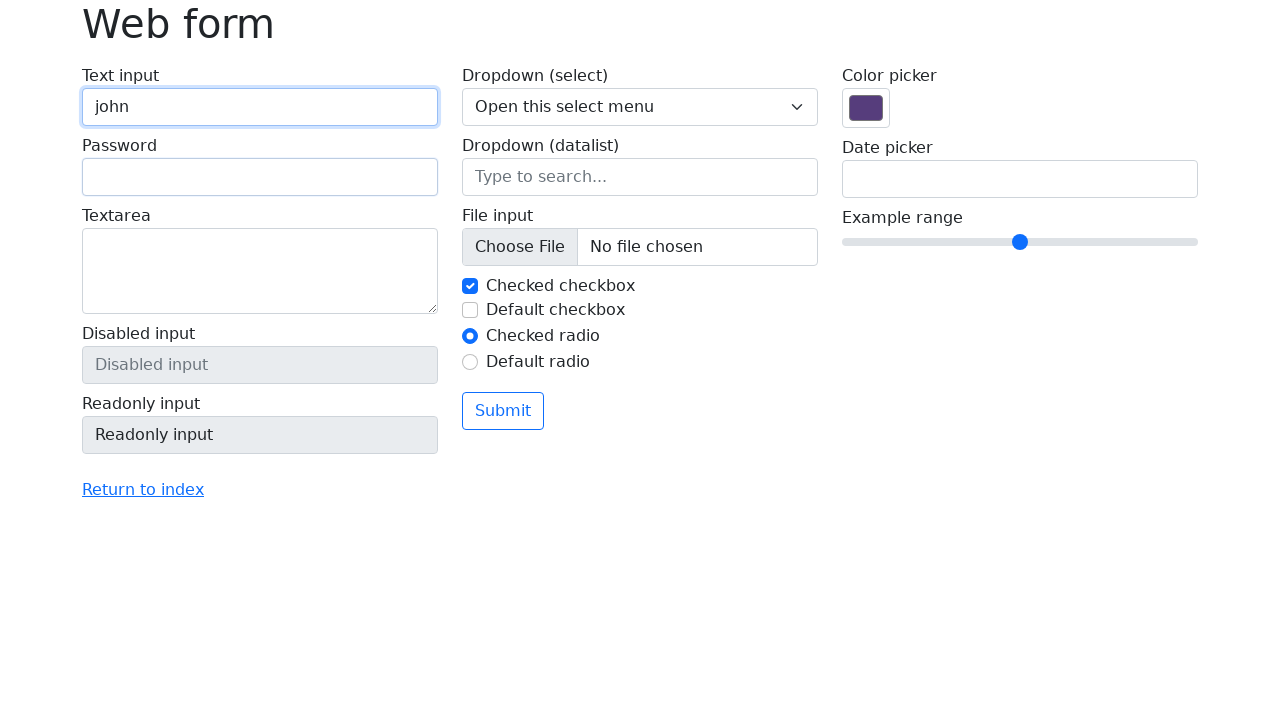

Entered password '1234'
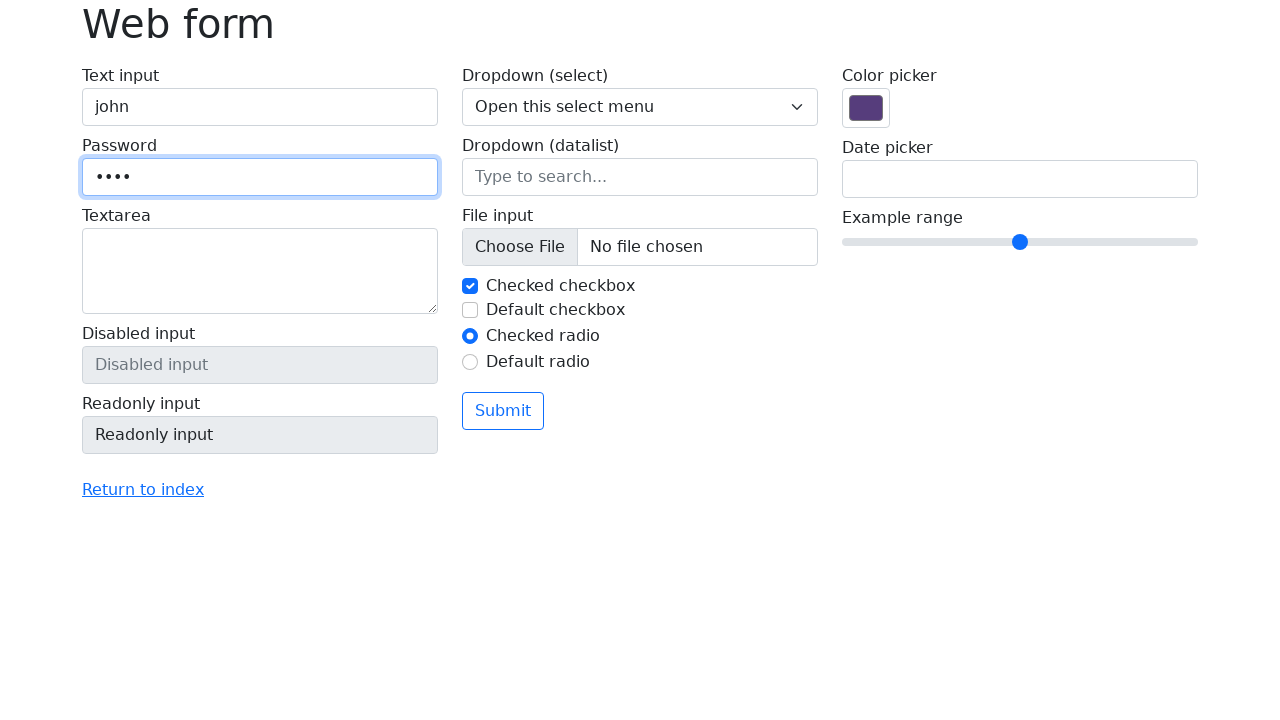

Pressed Tab to navigate to textarea field
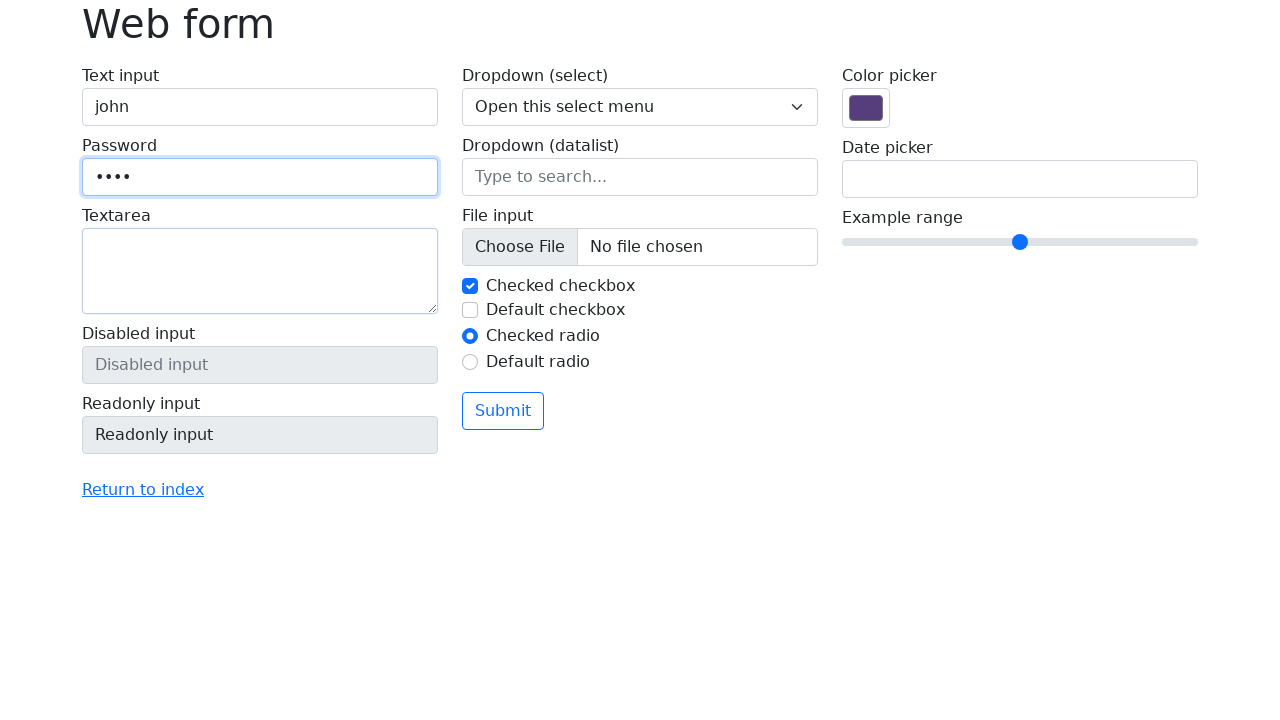

Entered message 'Elvis has left the building' in textarea
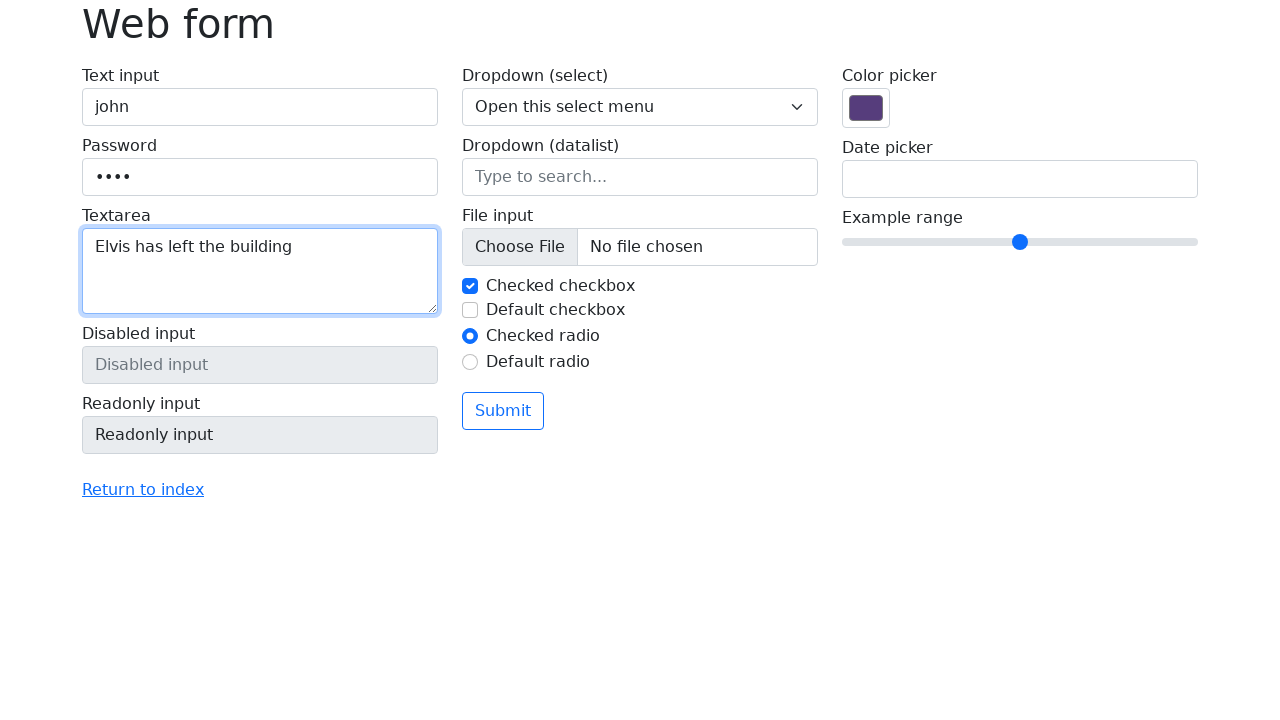

Pressed Tab to navigate forward
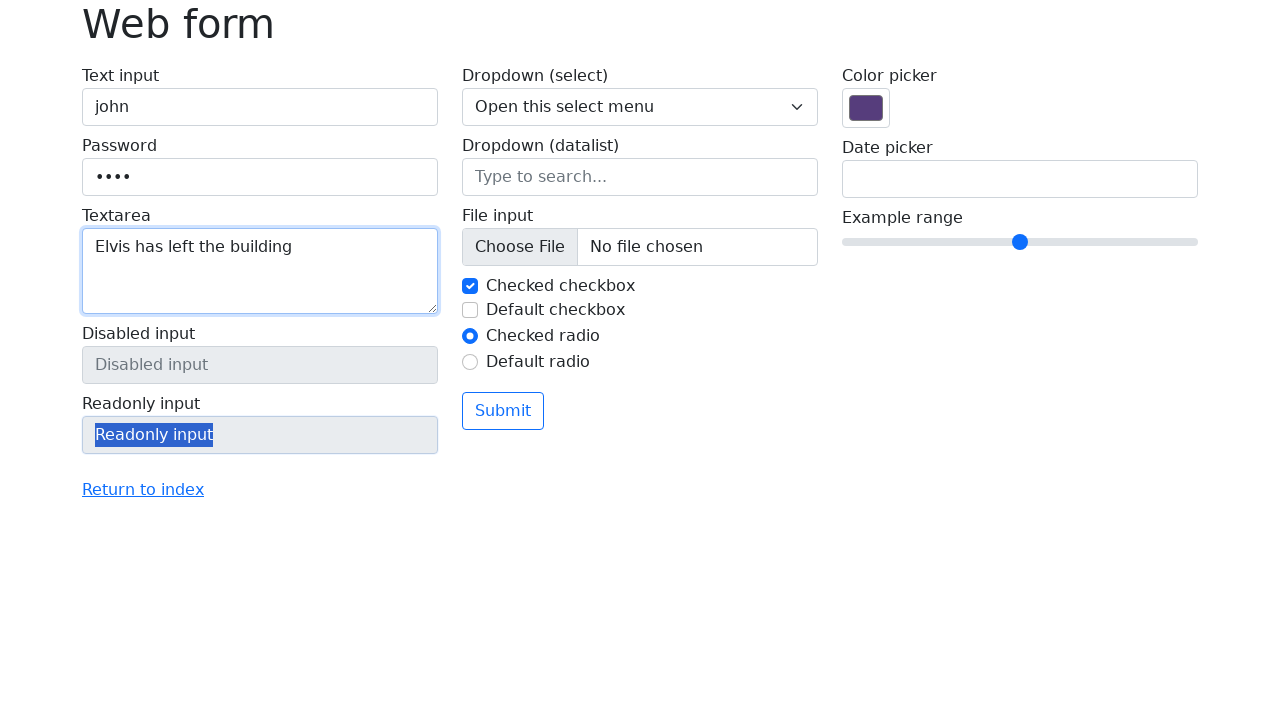

Pressed Tab to navigate forward
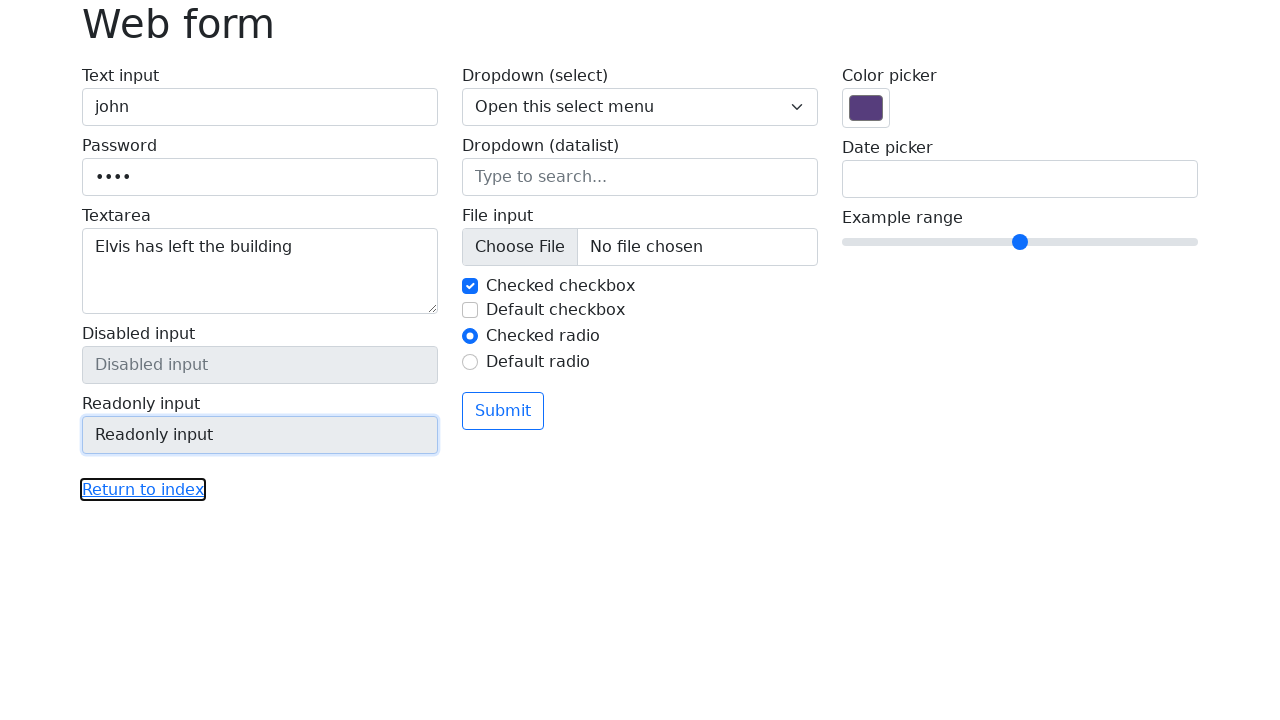

Pressed Tab to reach dropdown field
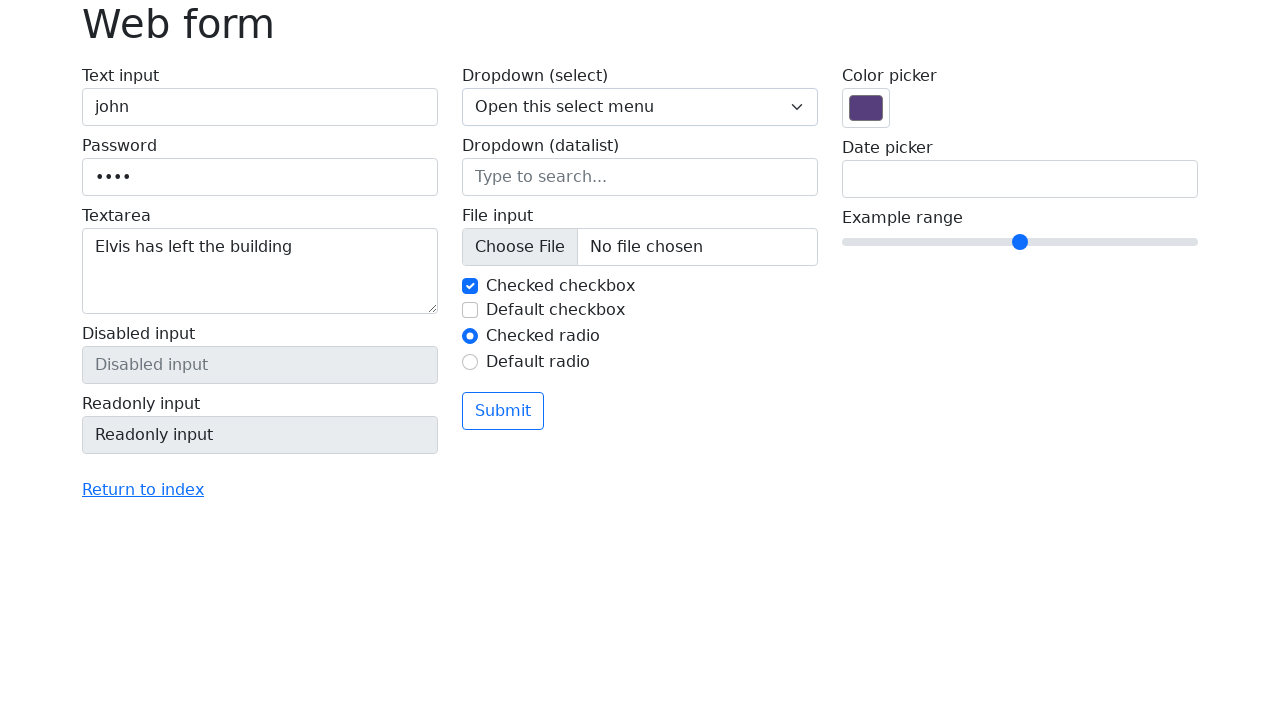

Selected dropdown option 'Two'
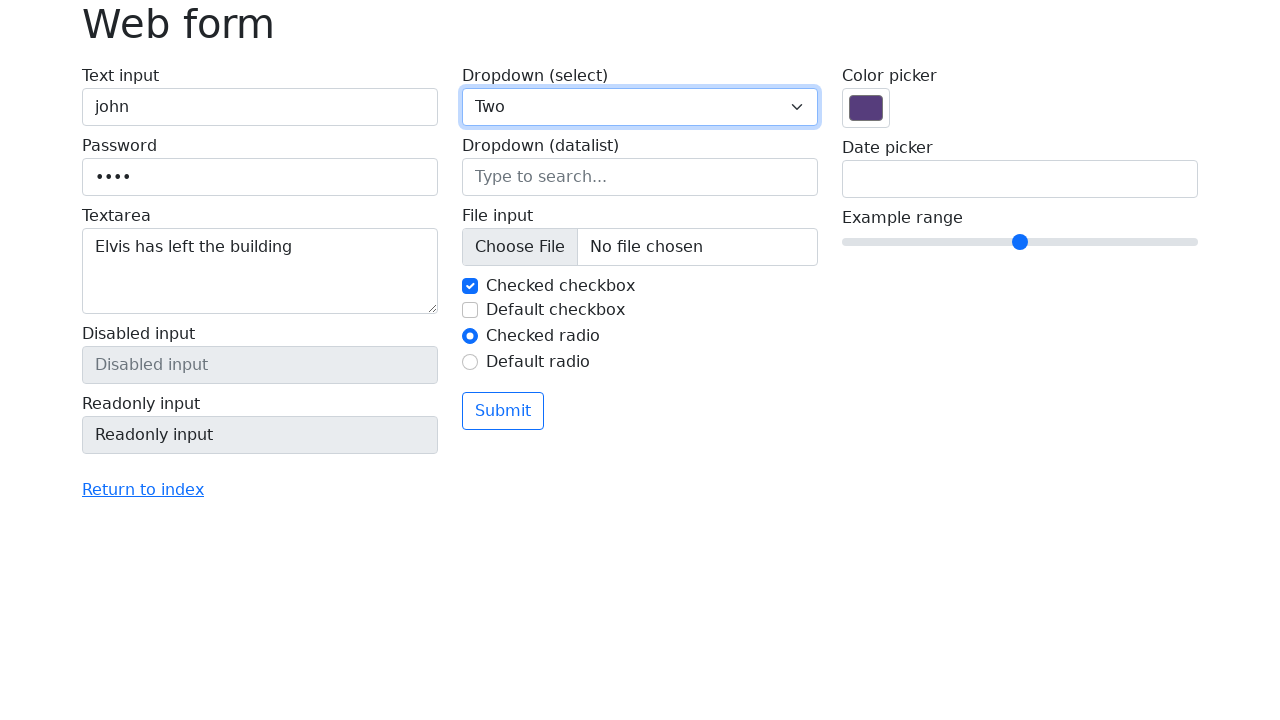

Pressed Tab to navigate to city field
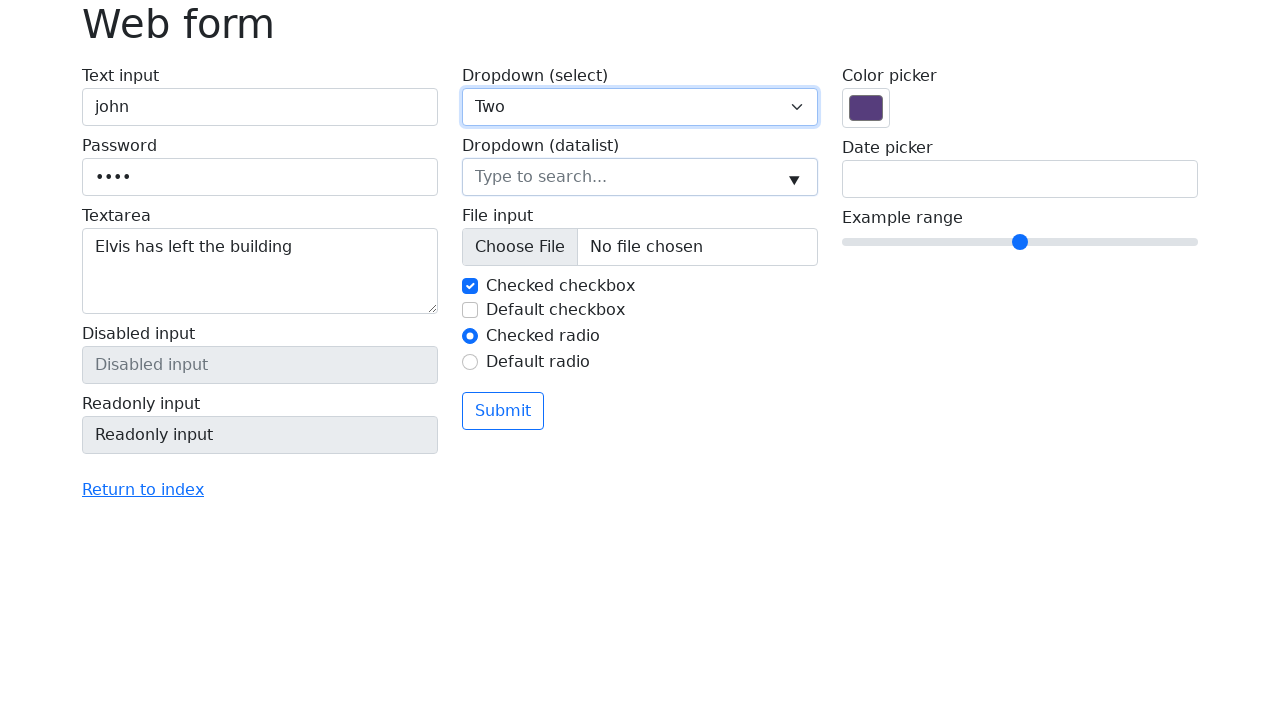

Entered city 'Seattle'
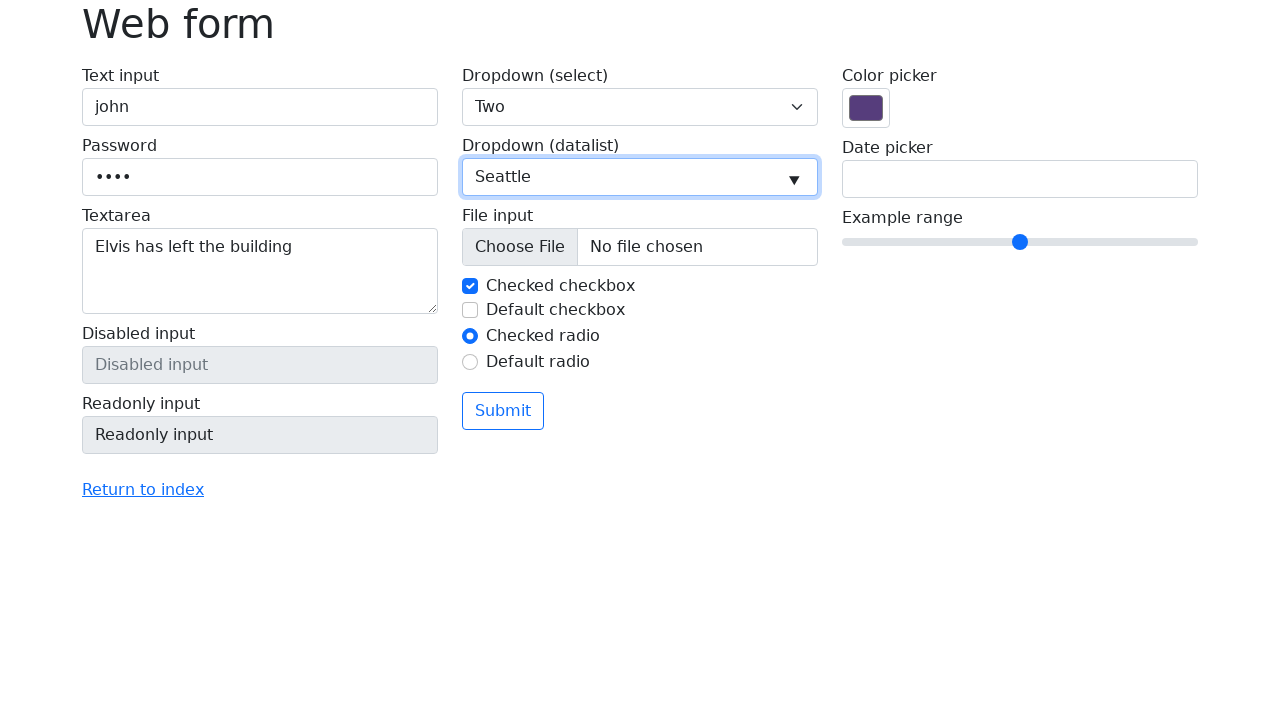

Pressed Tab to navigate forward
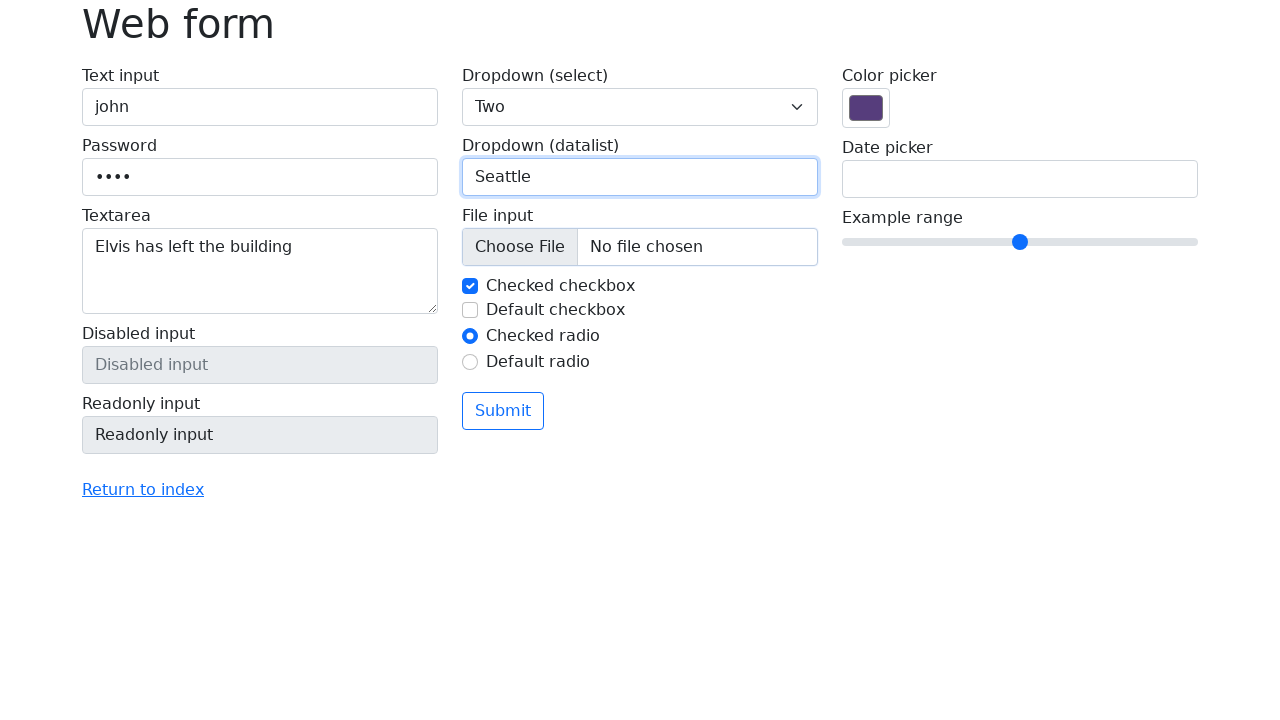

Pressed Tab to navigate to checkbox area
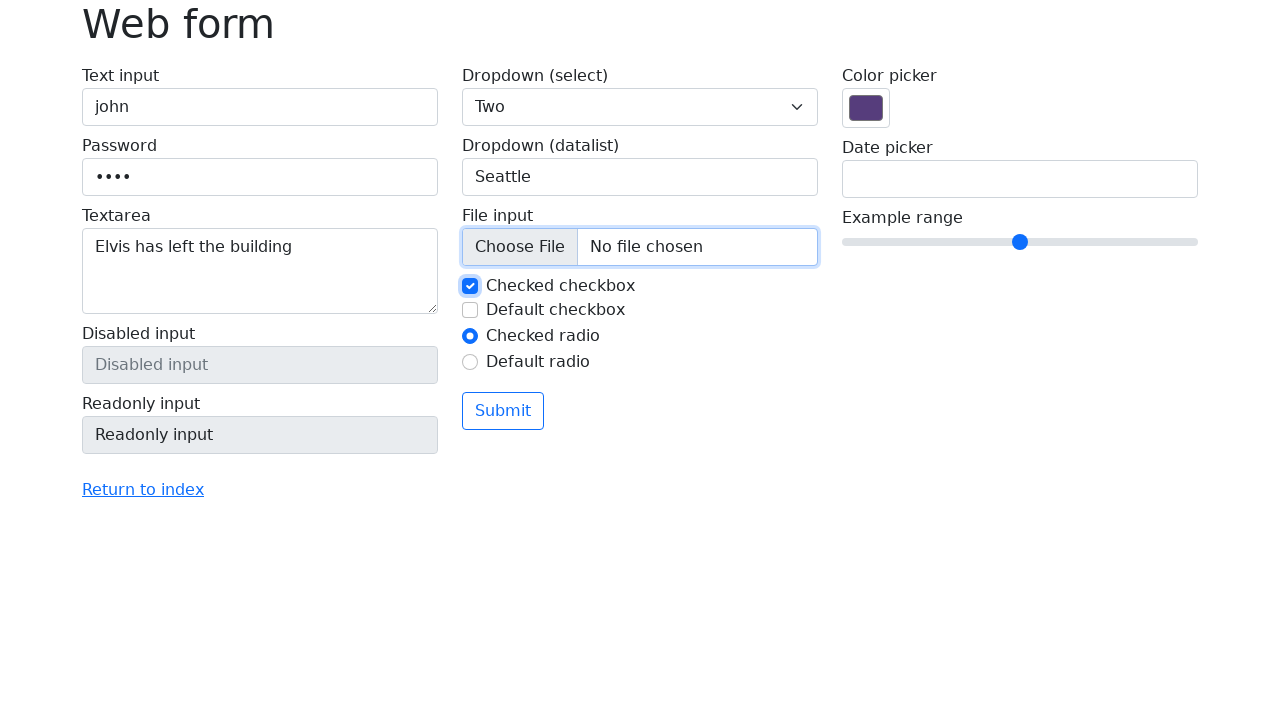

Pressed Tab to focus on first checkbox
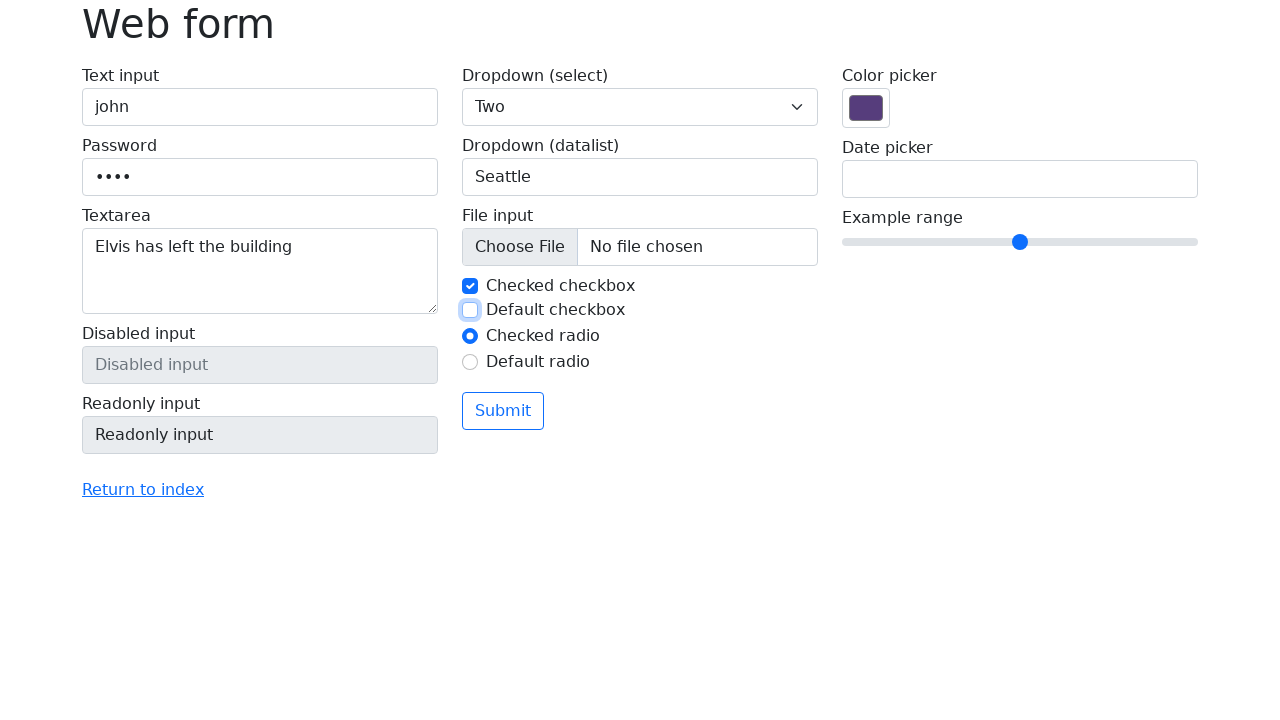

Pressed Space to check first checkbox
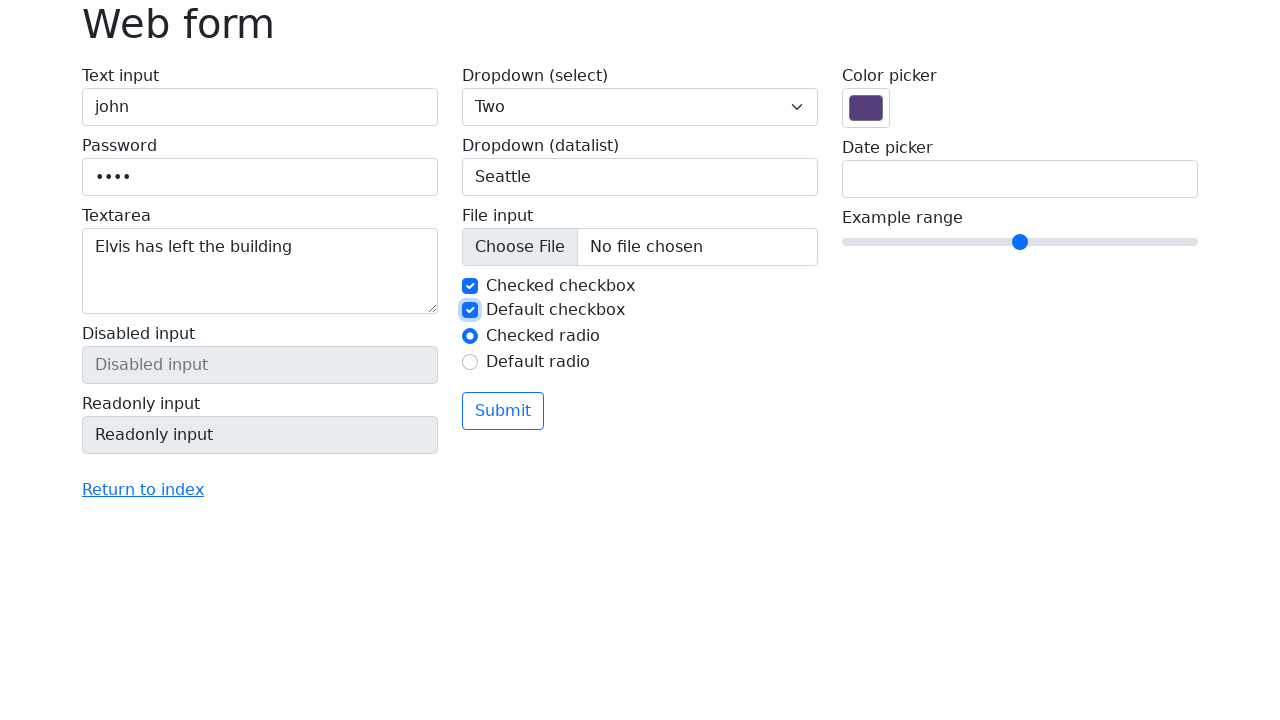

Pressed Tab to navigate to second checkbox
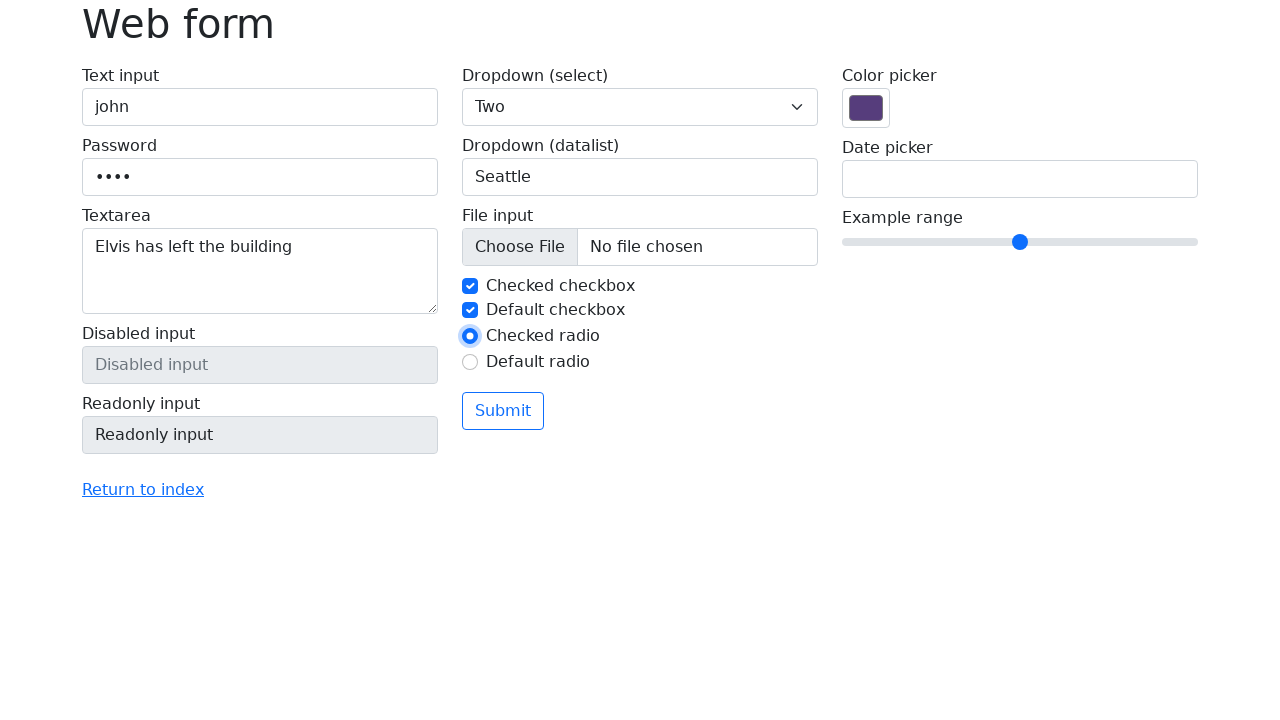

Pressed Space to check second checkbox
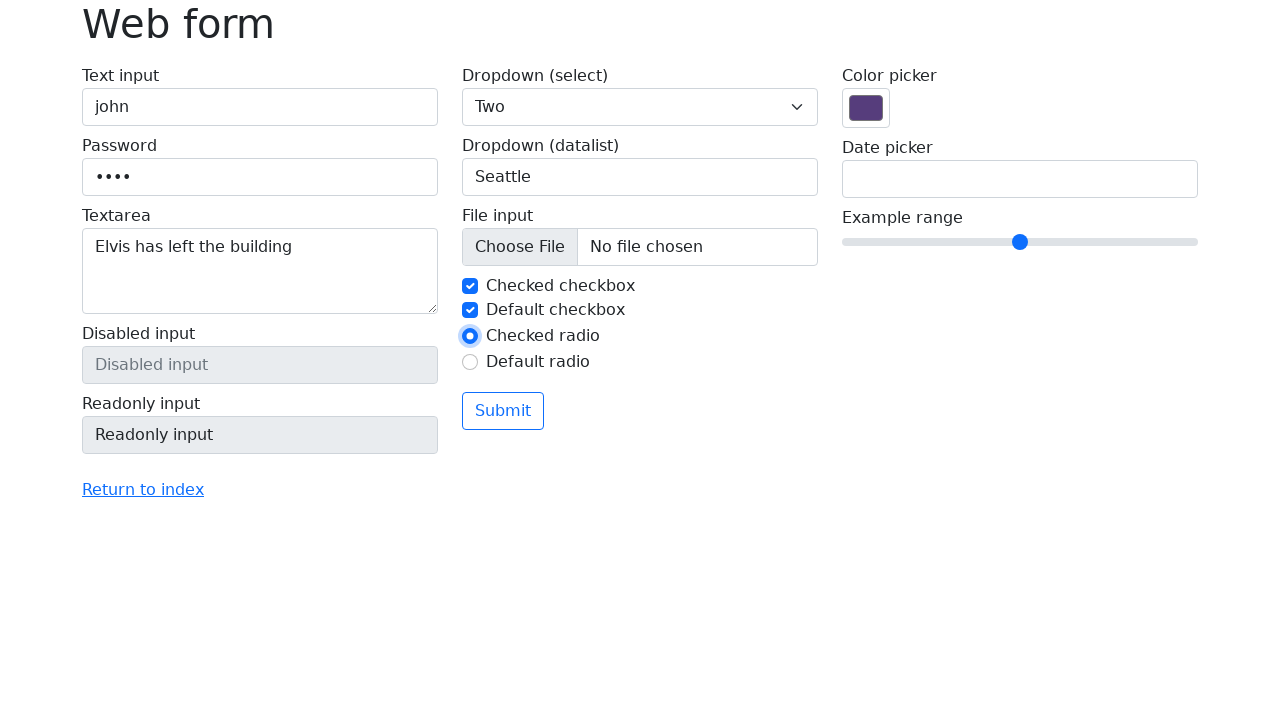

Clicked on second radio button using mouse action at (470, 362) on #my-radio-2
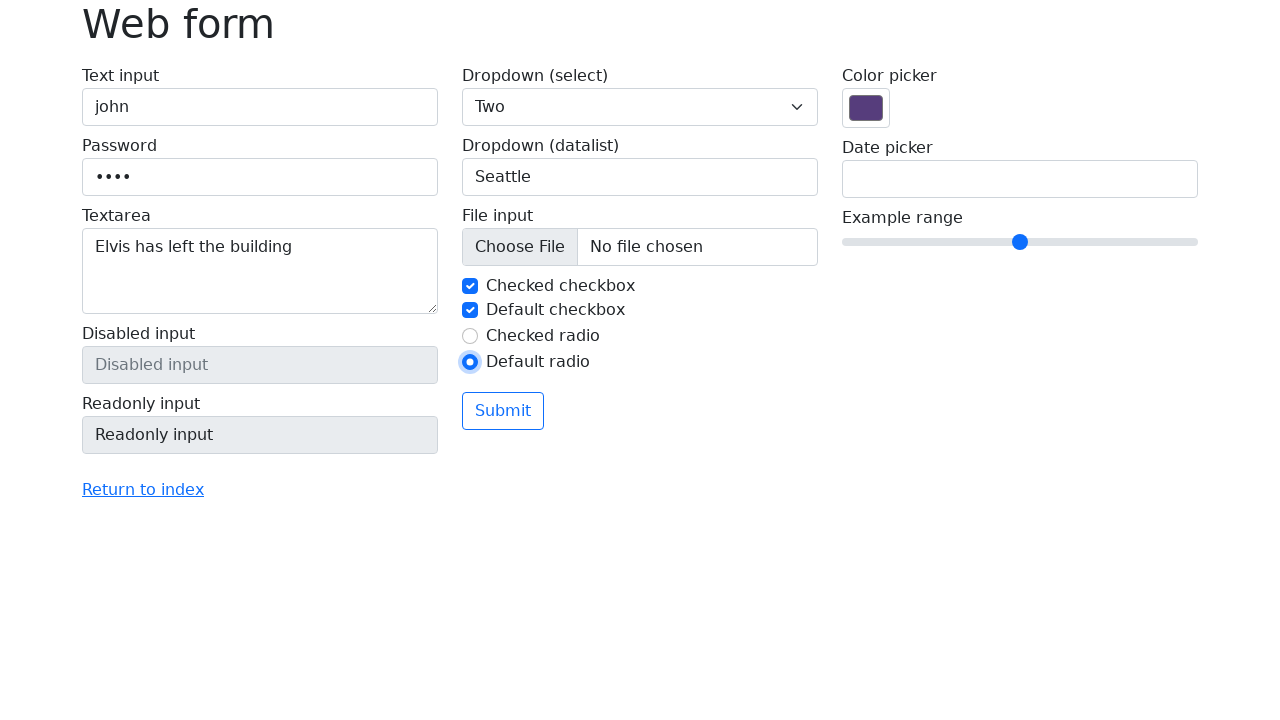

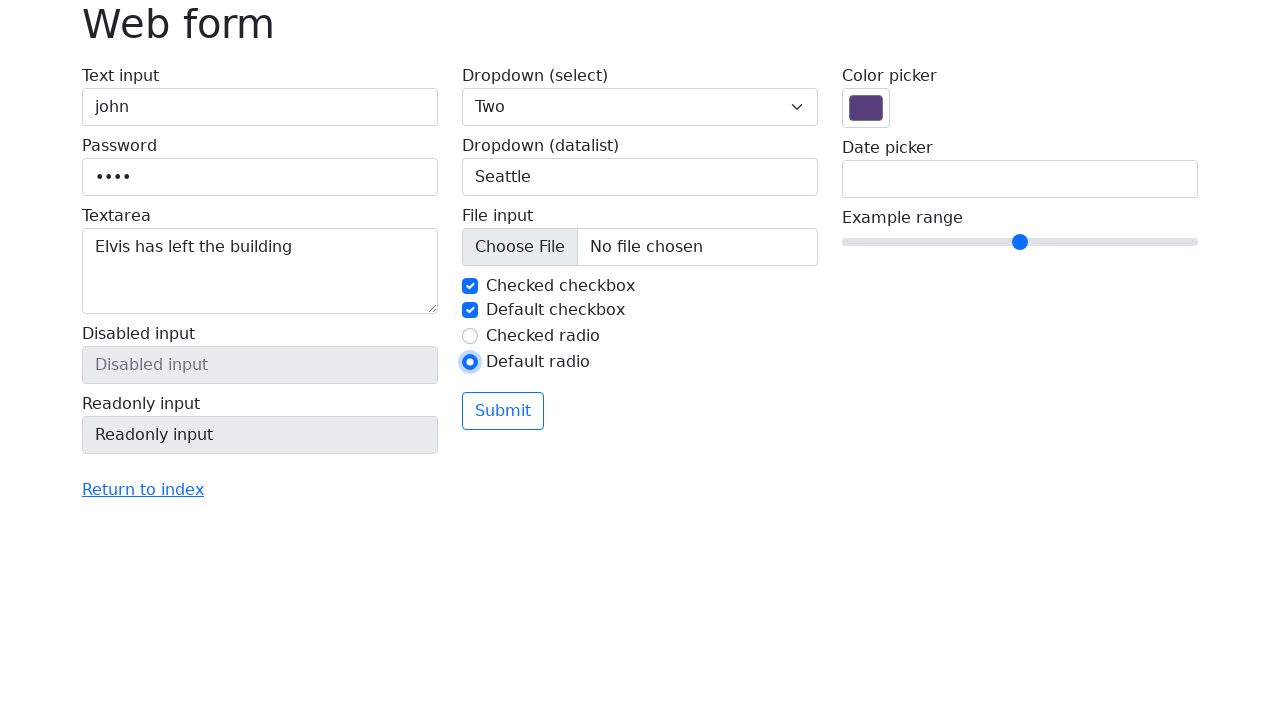